Tests jQuery UI datepicker functionality by opening the calendar, navigating to next month, and selecting a specific date

Starting URL: https://jqueryui.com/datepicker/

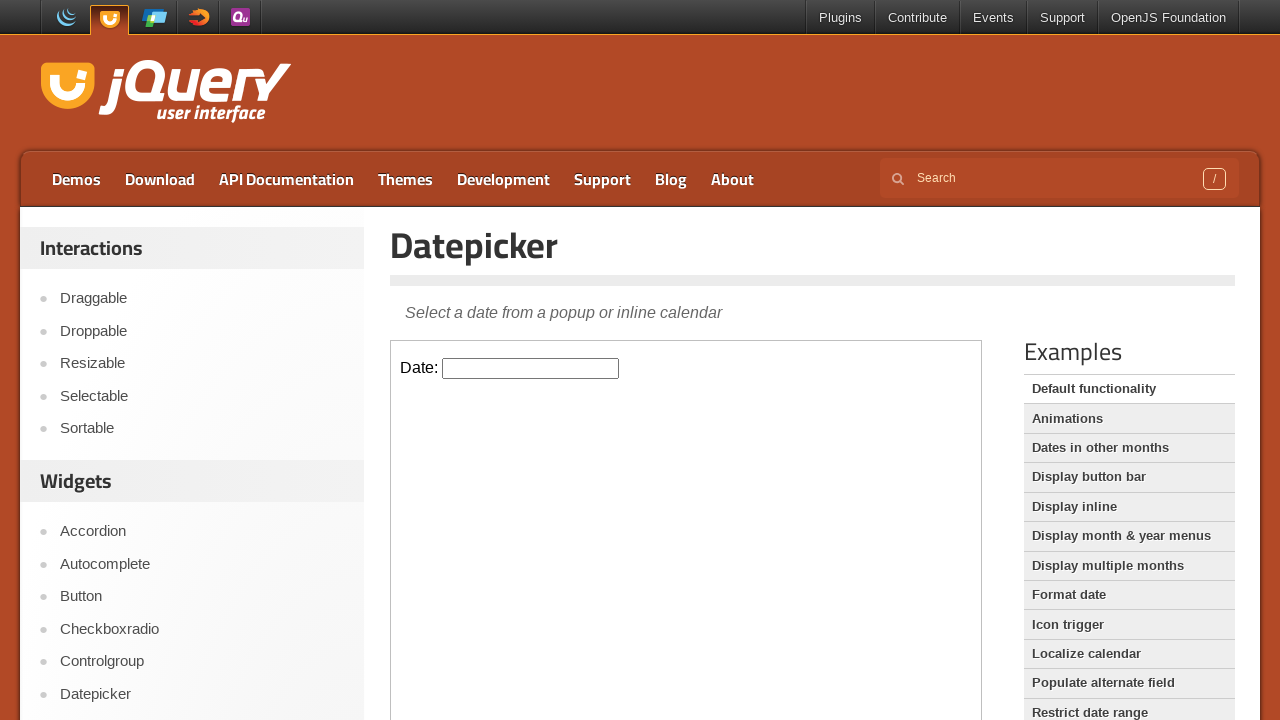

Located the iframe containing the datepicker
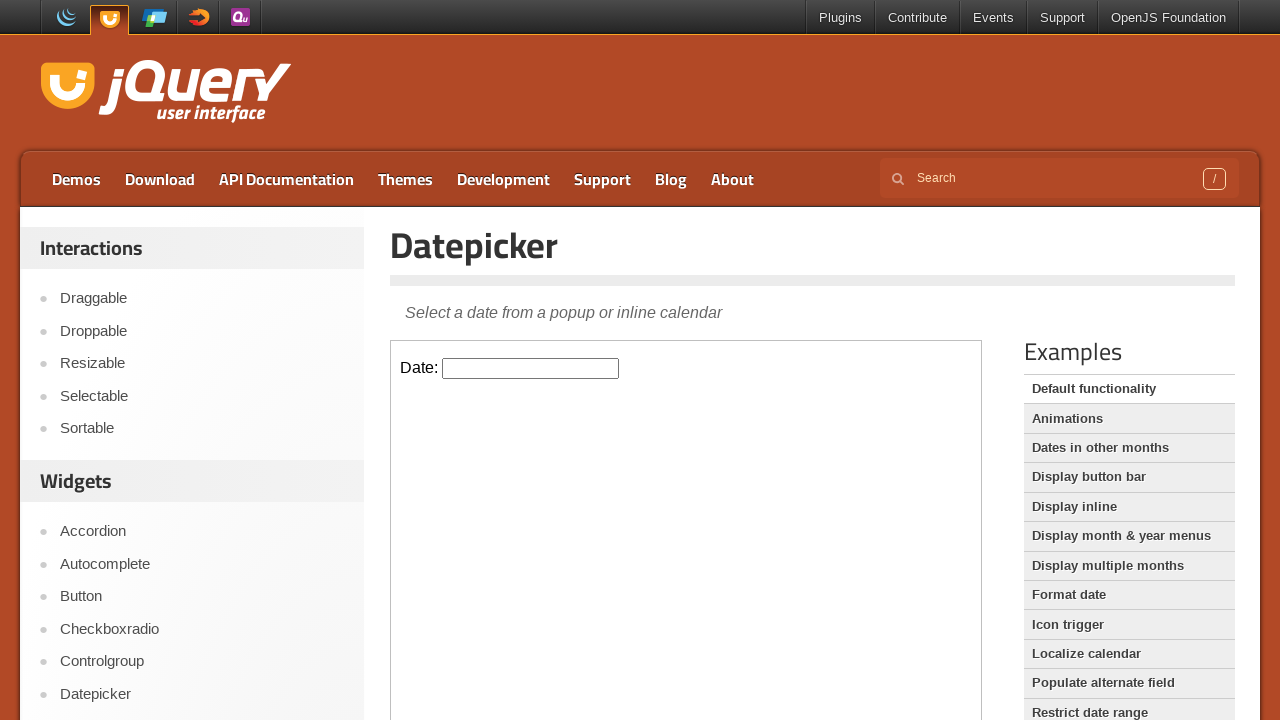

Clicked on the datepicker input field to open the calendar at (531, 368) on iframe >> nth=0 >> internal:control=enter-frame >> #datepicker
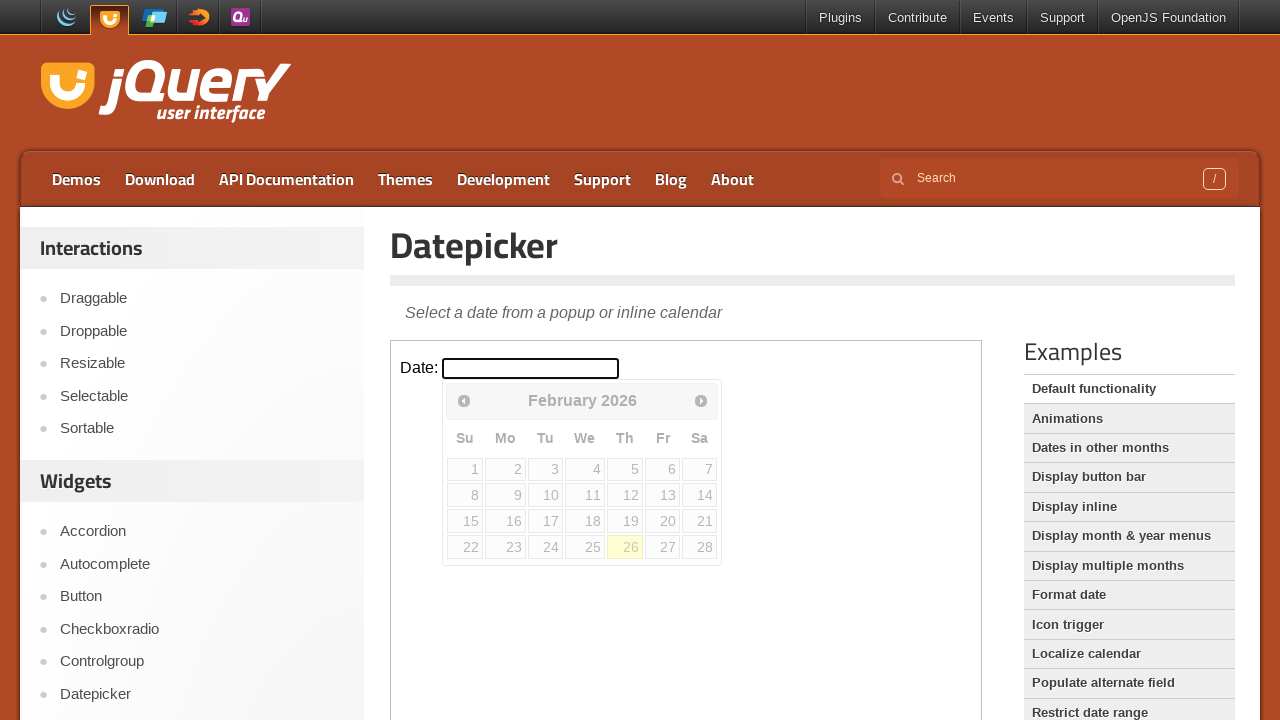

Clicked the 'Next' button to navigate to the next month at (701, 400) on iframe >> nth=0 >> internal:control=enter-frame >> a[title='Next'] span:text('Ne
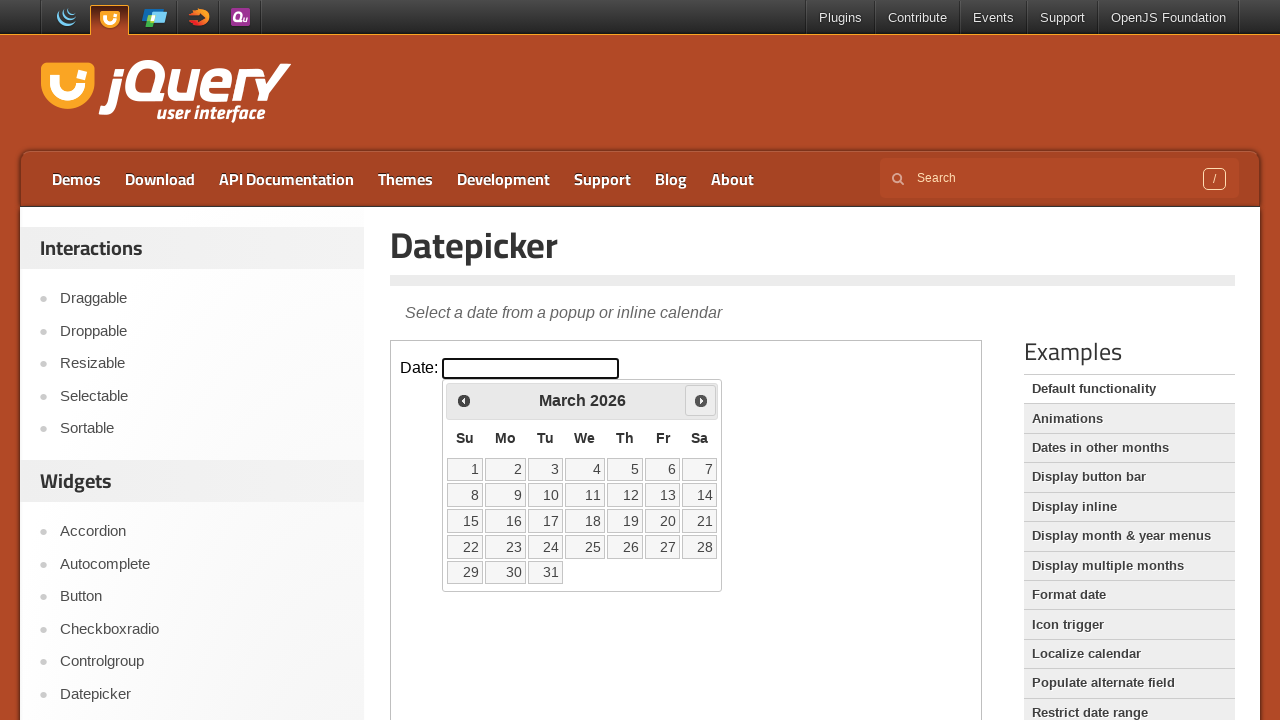

Selected a specific date from the calendar (row 4, column 6) at (663, 547) on iframe >> nth=0 >> internal:control=enter-frame >> table.ui-datepicker-calendar 
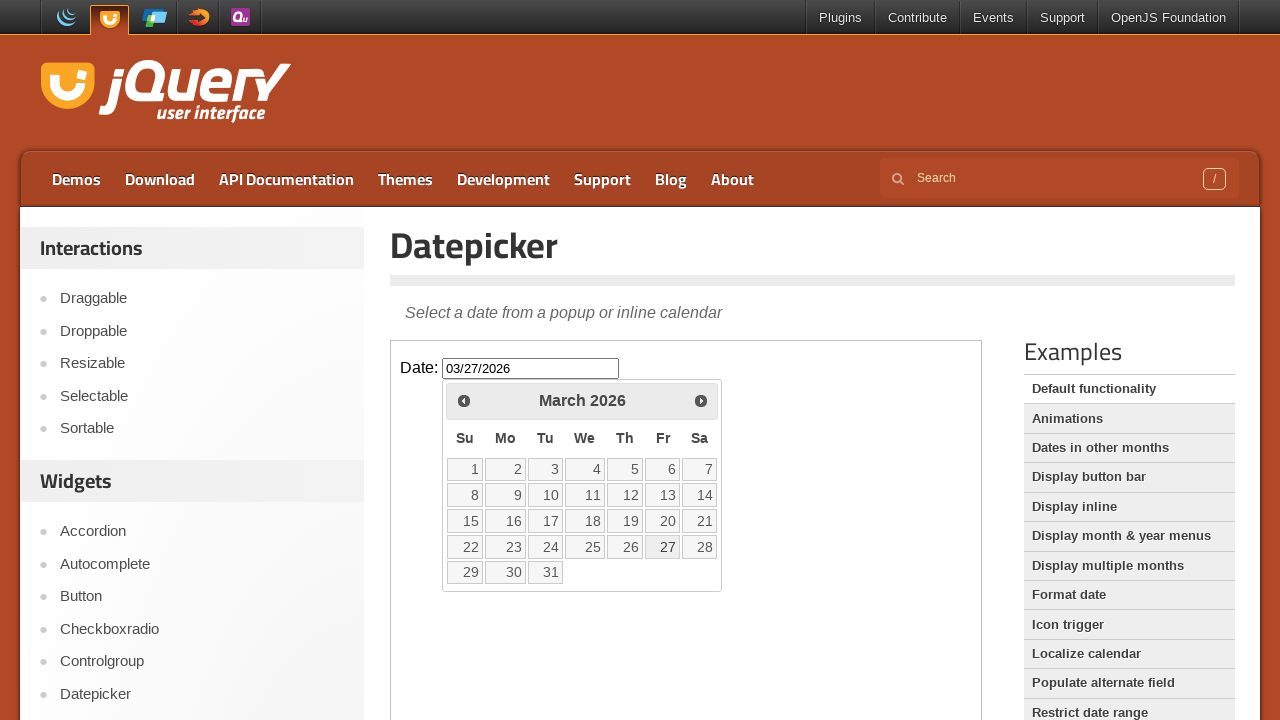

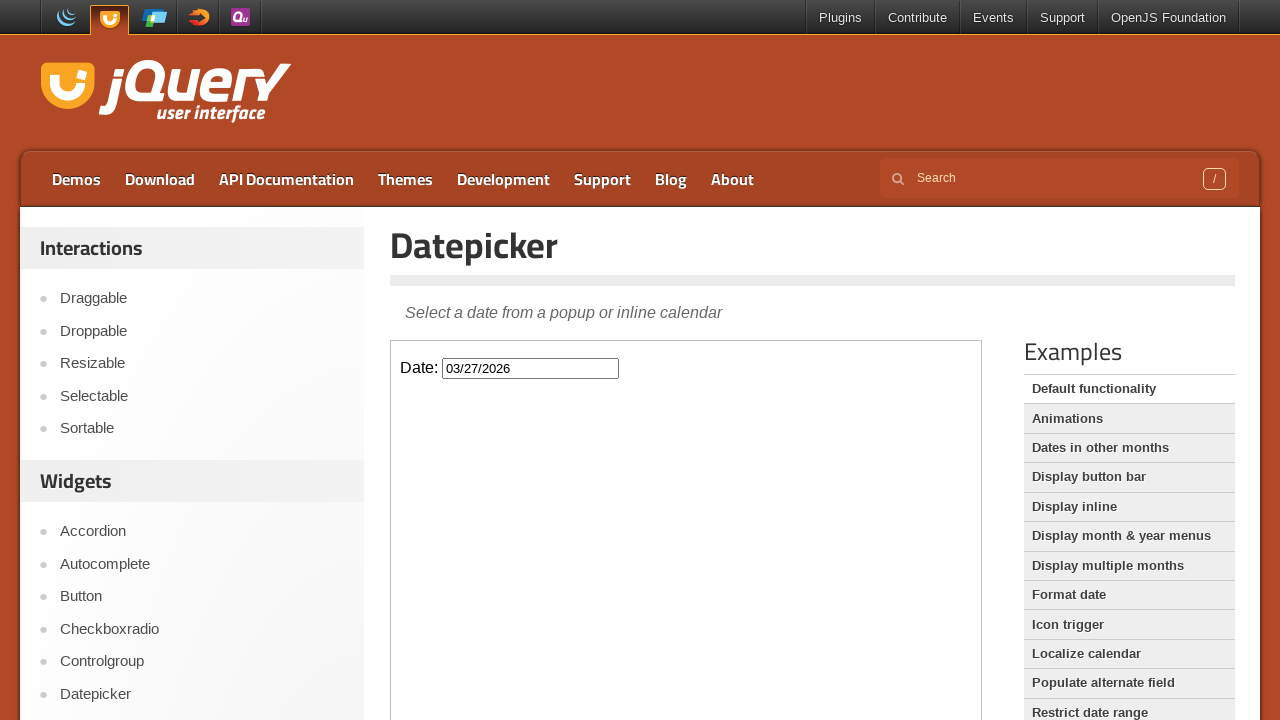